Tests various input field functionalities including typing text, clearing fields, keyboard interactions, text editors, and autocomplete functionality on a practice form page

Starting URL: https://www.leafground.com/input.xhtml

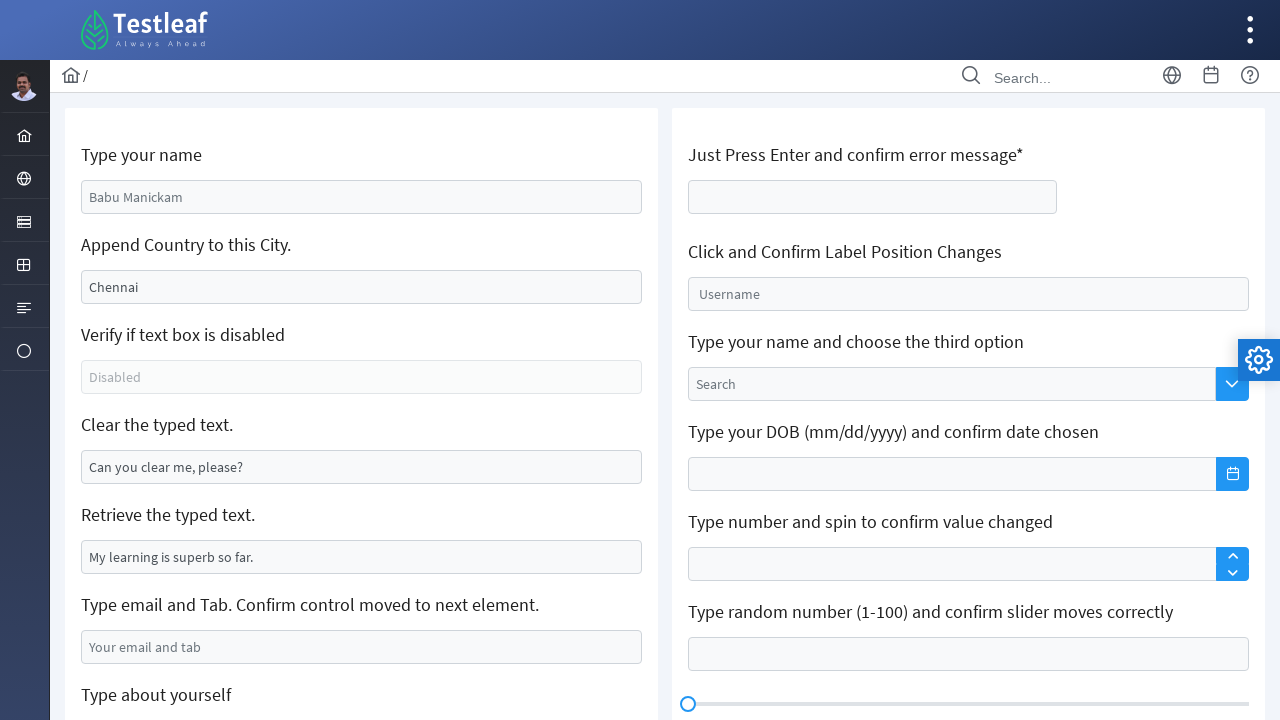

Filled name field with 'Dharsini' on (//div[@class='col-12']/input[1])
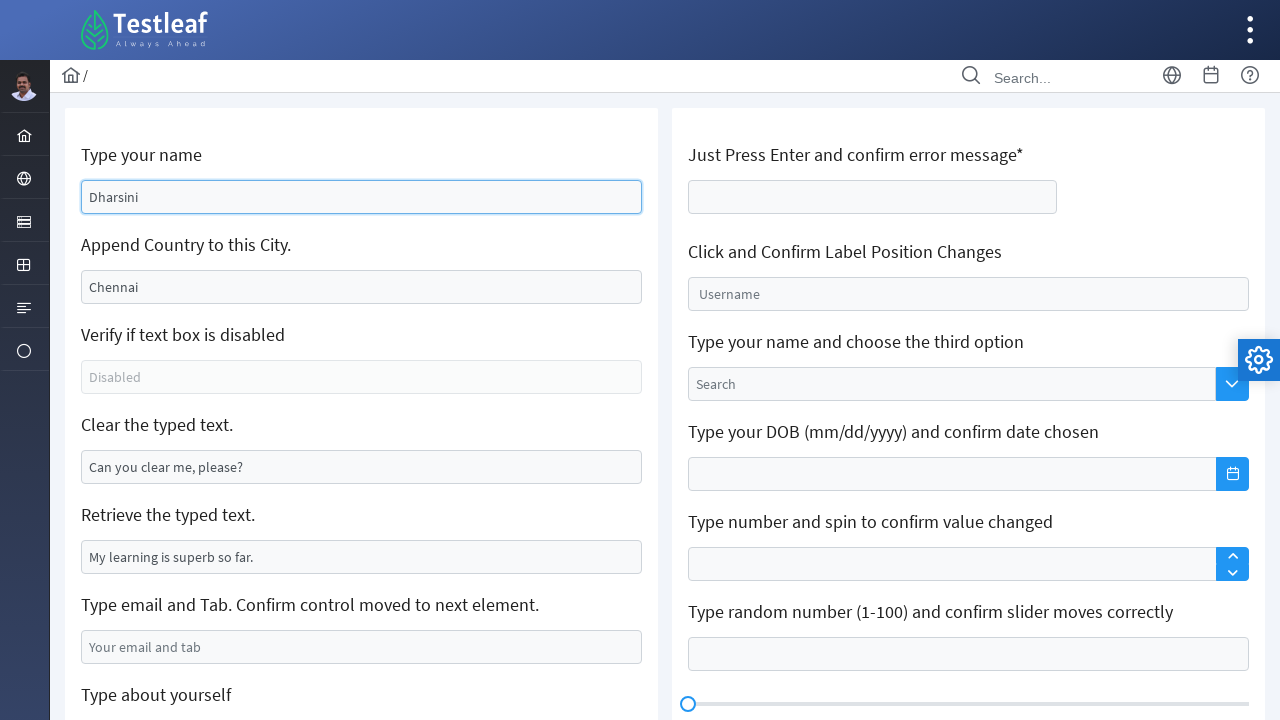

Filled city field with 'USA' on (//div[@class='col-12']/input)[2]
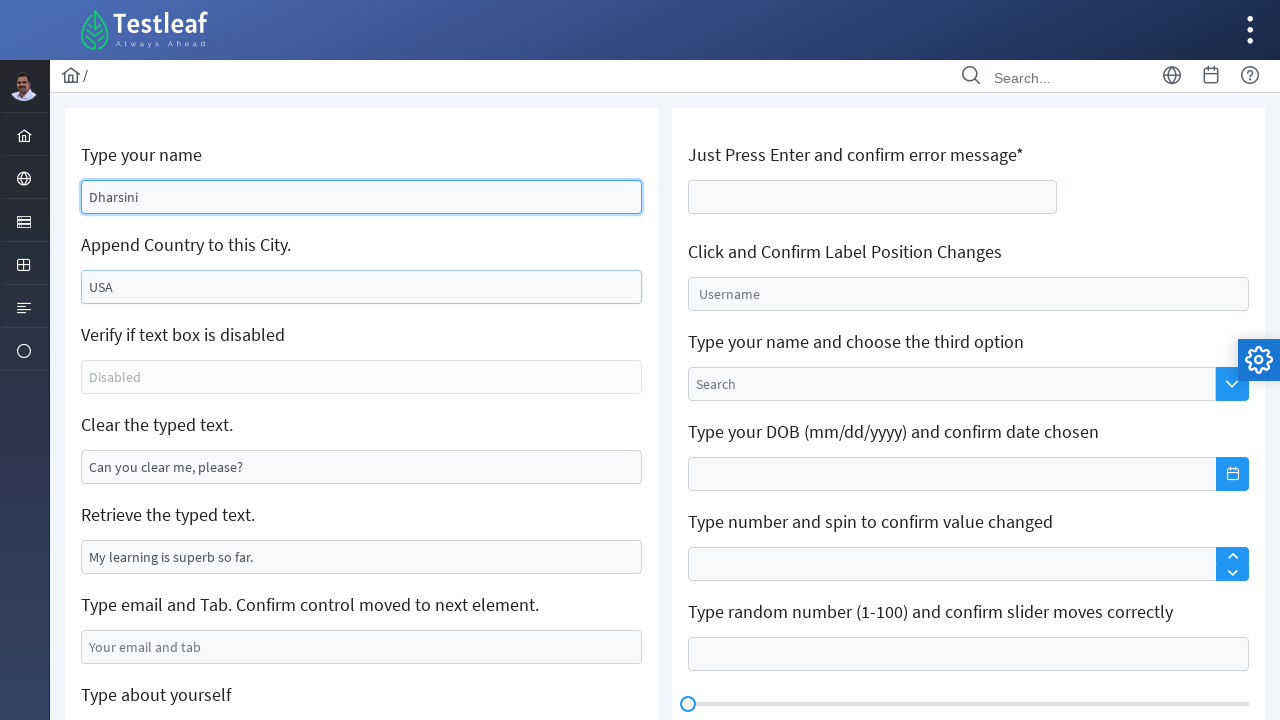

Cleared text field on input[name='j_idt88:j_idt95']
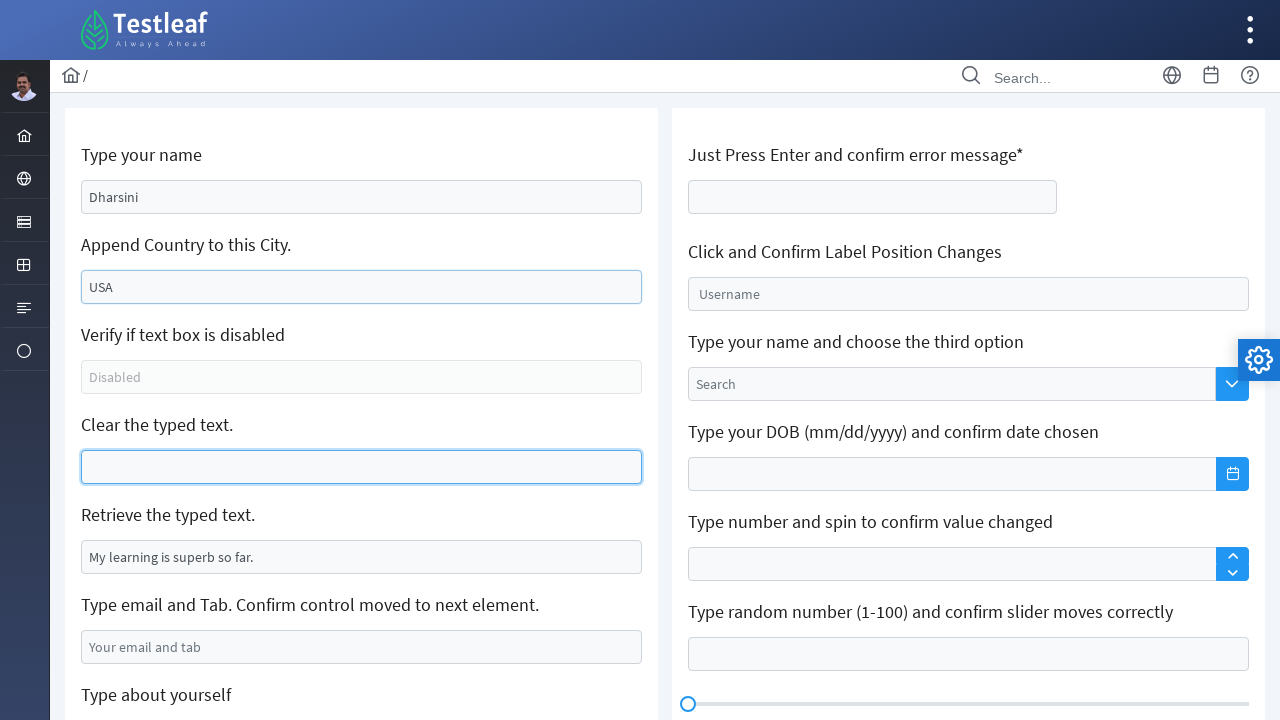

Filled email field with 'aaa@gmail.com' on input[name='j_idt88:j_idt99']
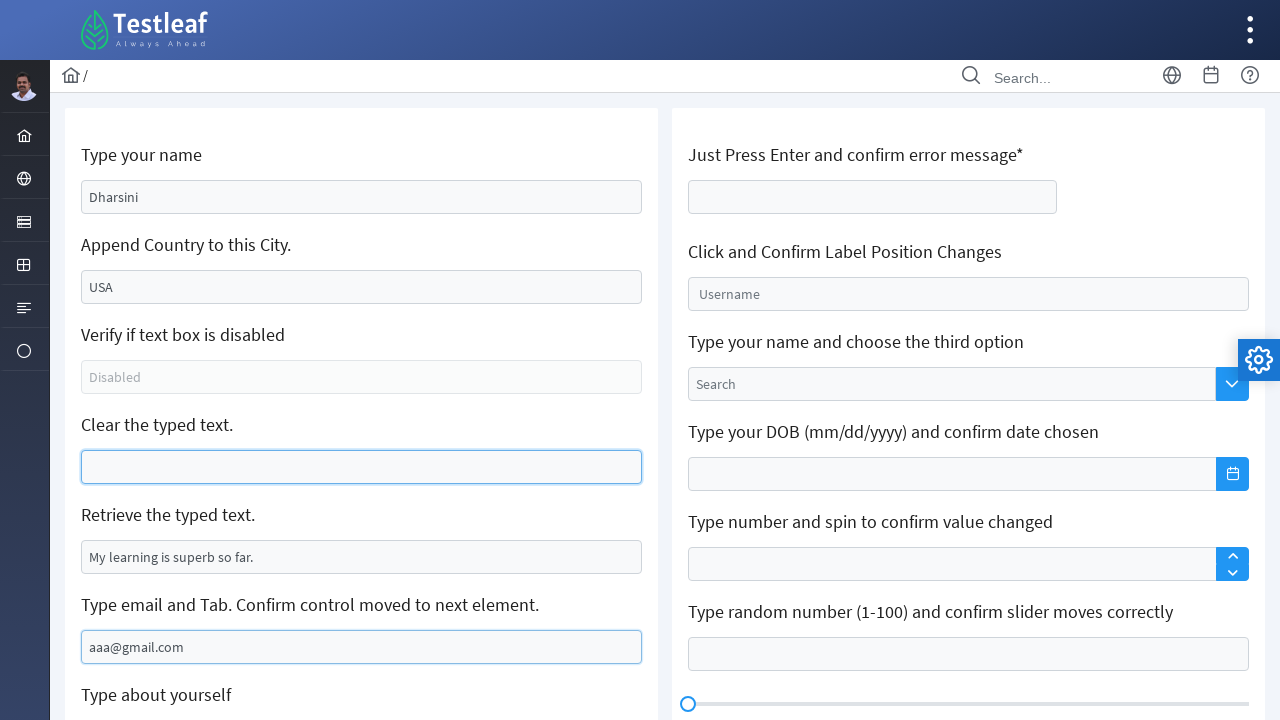

Pressed Tab key to move to next field
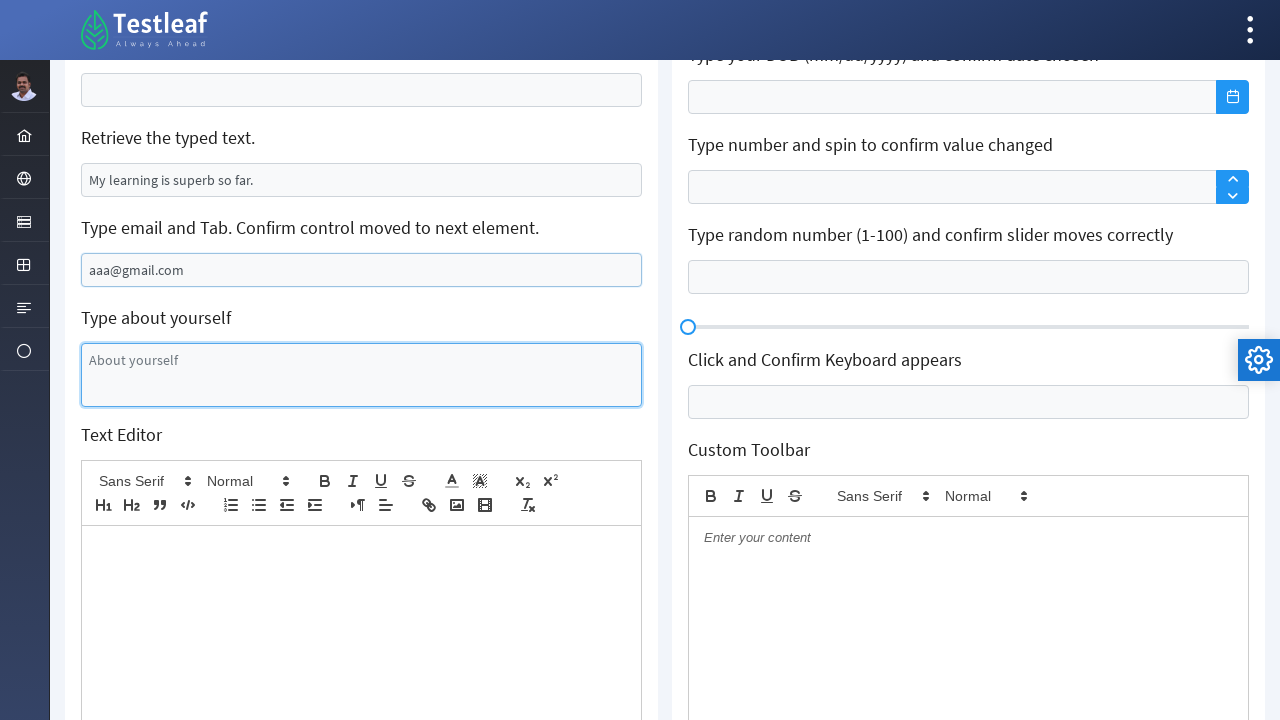

Filled textarea with 'I am a Software Quality analyst' on (//div[@class='col-12']/textarea)
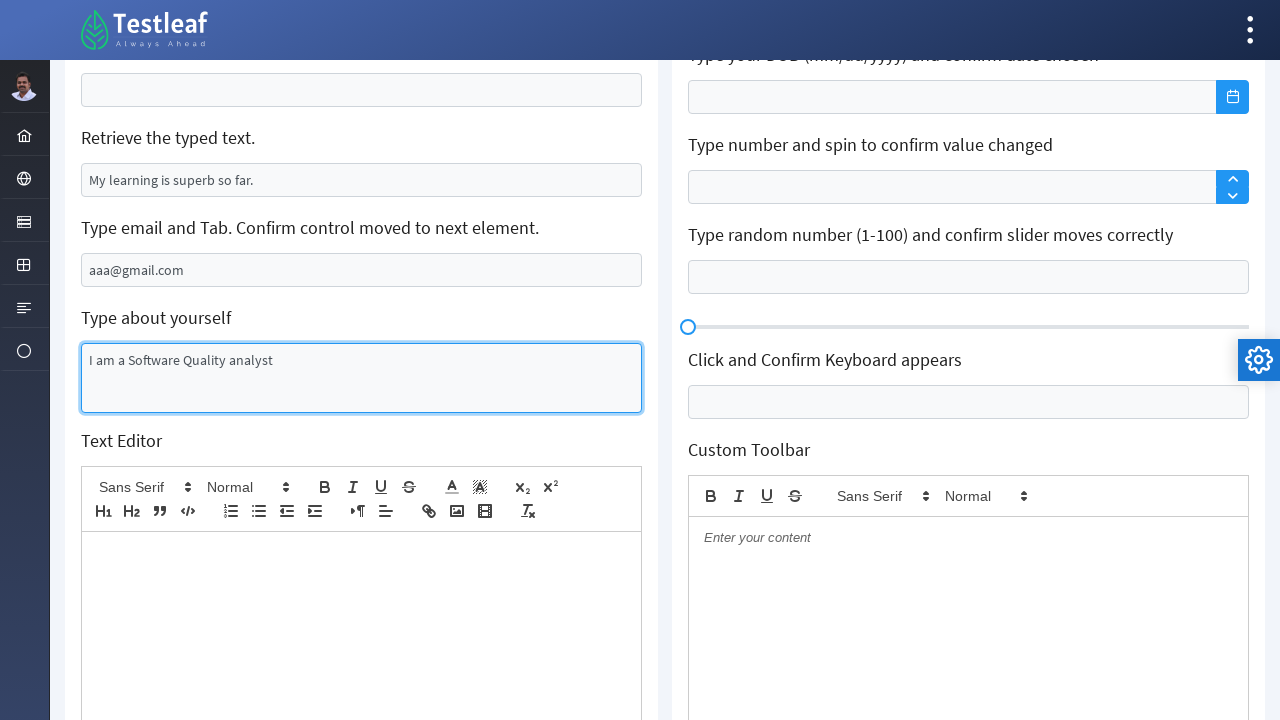

Filled first text editor with 'I am a selenium Automation Tester' on (//div[@class='ql-editor ql-blank'])[1]
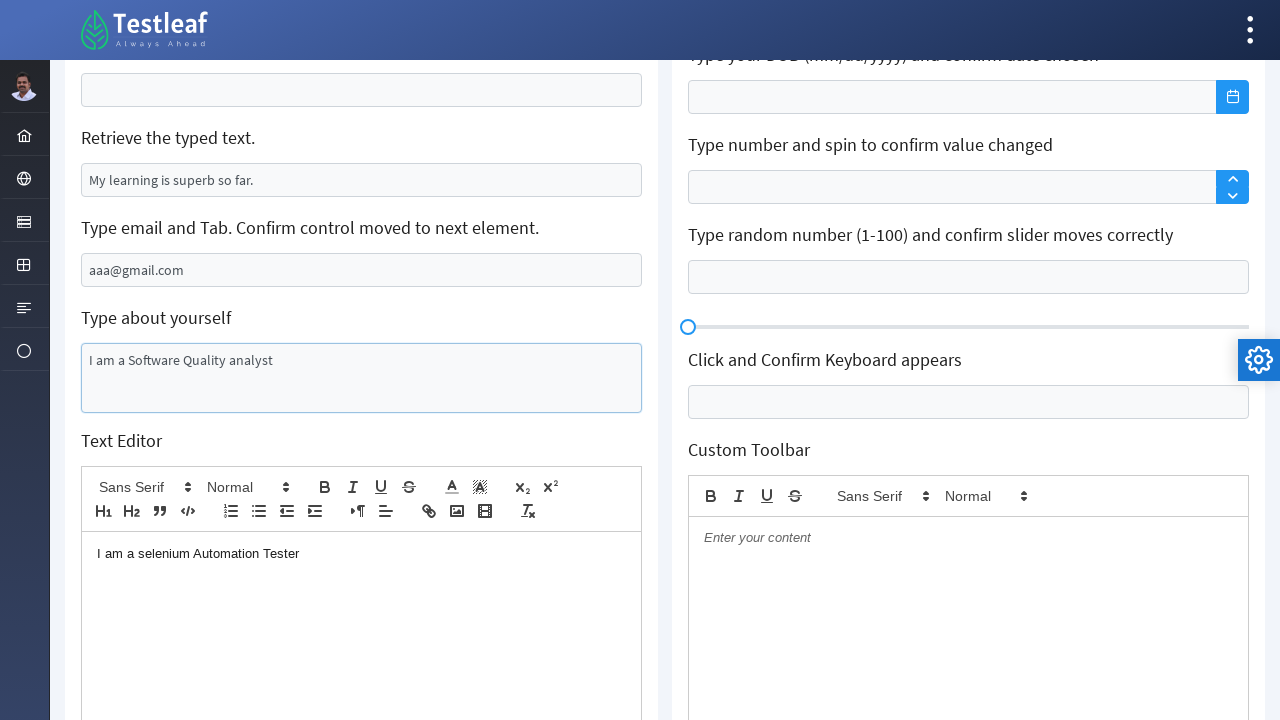

Focused on input field on xpath=//div[@class='col-12 mb-2 lg:col-8']/input
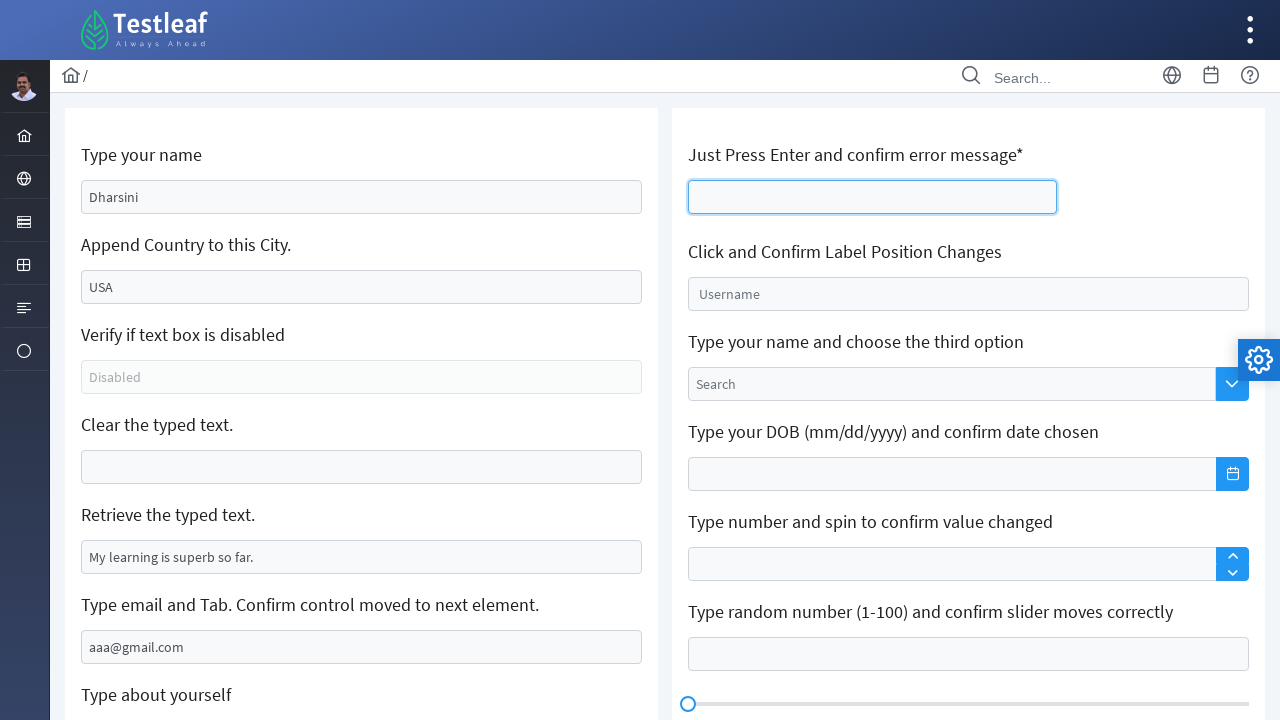

Pressed Enter key to confirm error message
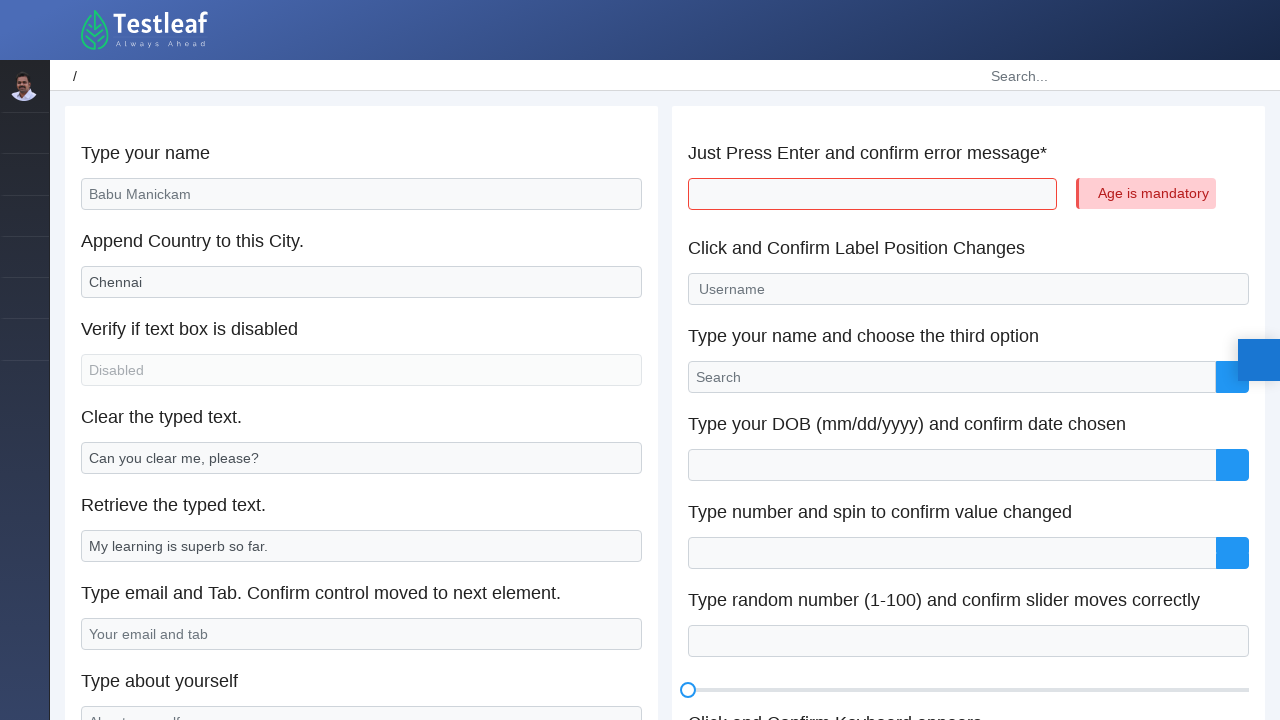

Clicked input field to confirm label position changes at (968, 294) on (//input[@class='ui-inputfield ui-inputtext ui-widget ui-state-default ui-corner
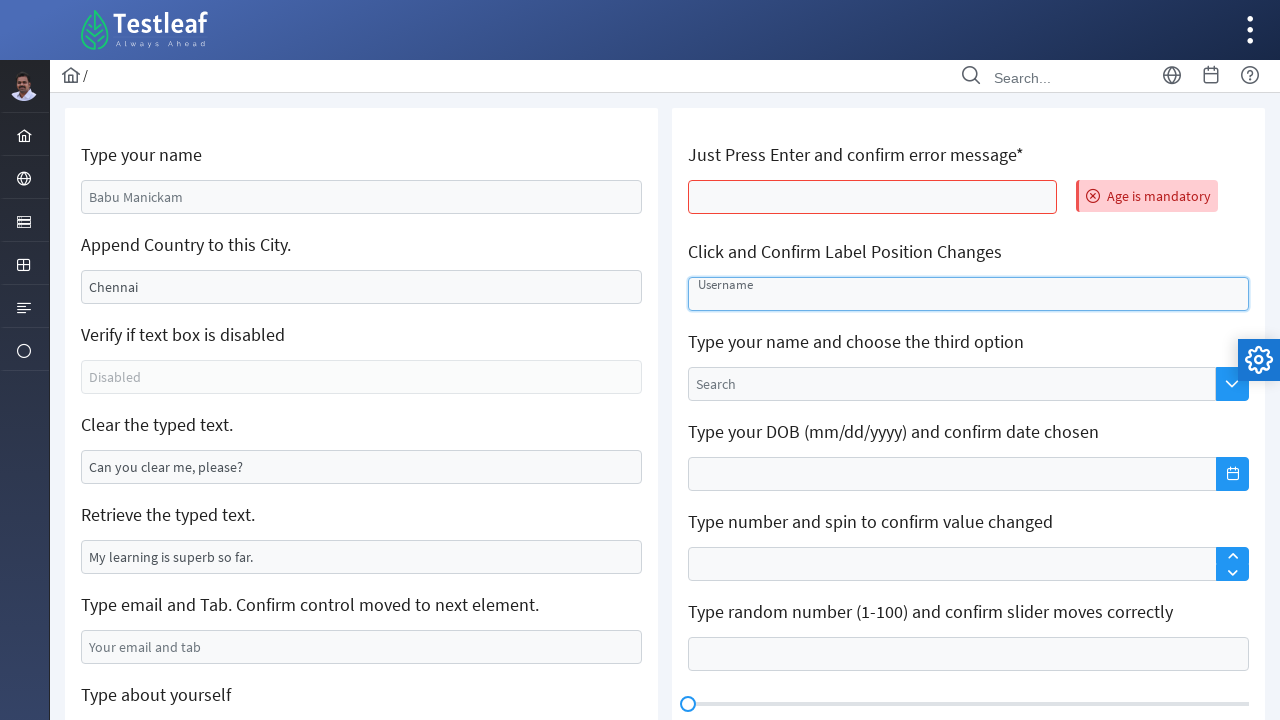

Filled autocomplete field with 'Siva' on input[name='j_idt106:auto-complete_input']
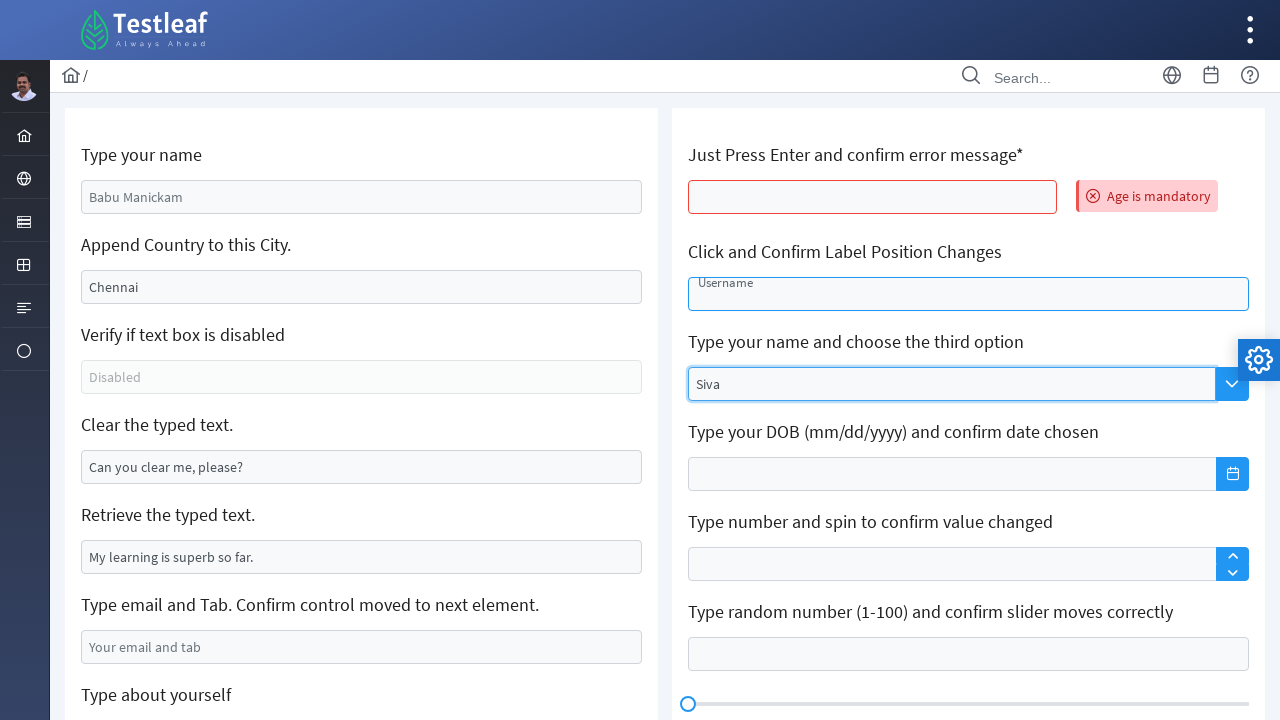

Waited 2000ms for autocomplete suggestions to load
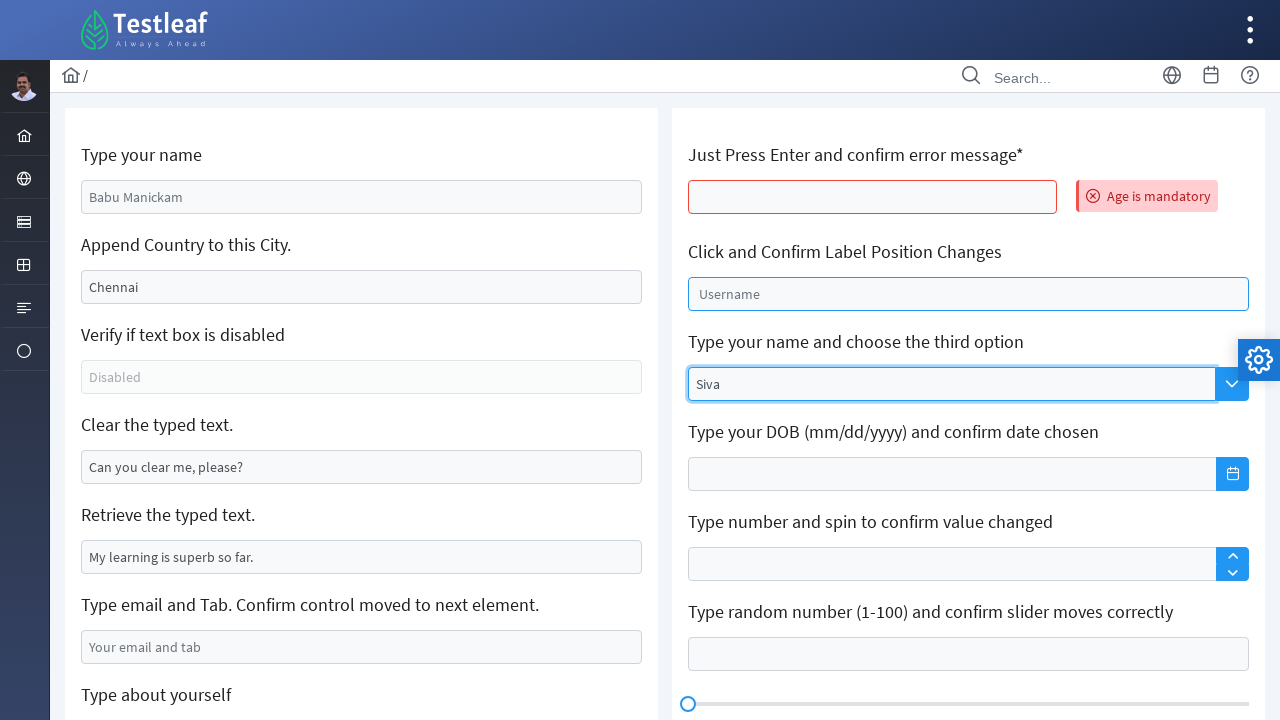

Pressed ArrowDown key to navigate autocomplete options (iteration 1/3)
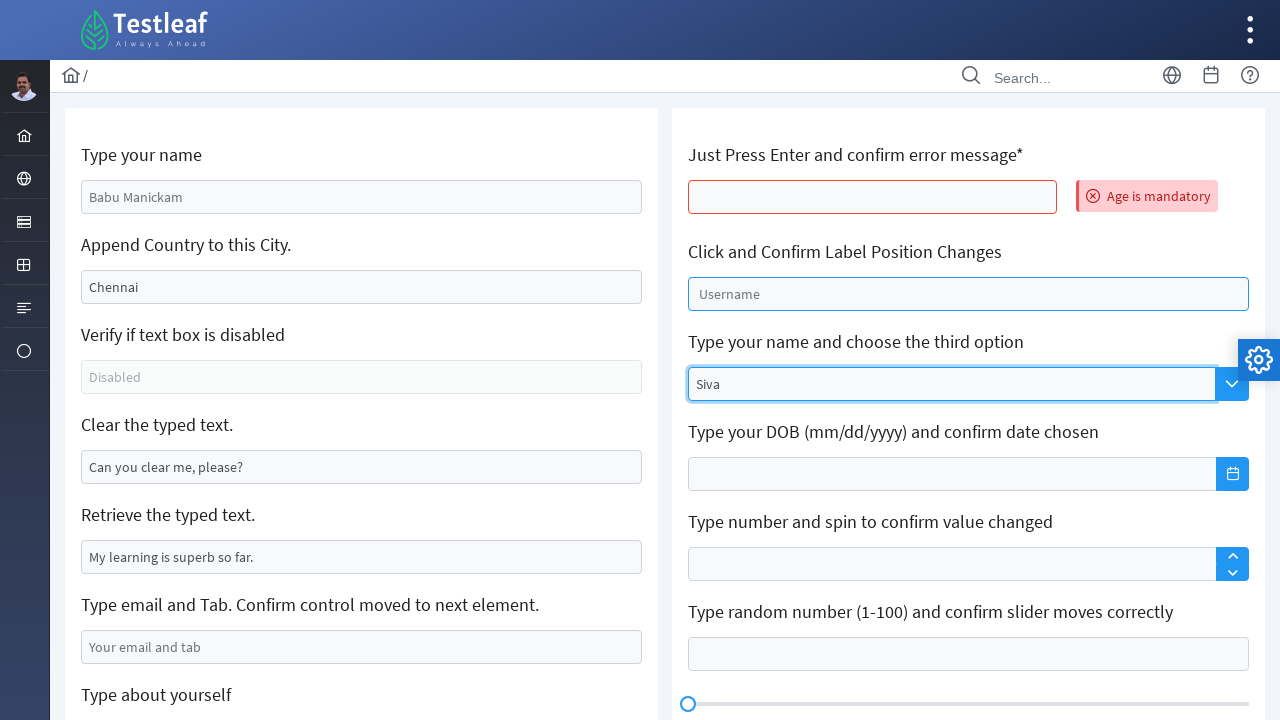

Pressed ArrowDown key to navigate autocomplete options (iteration 2/3)
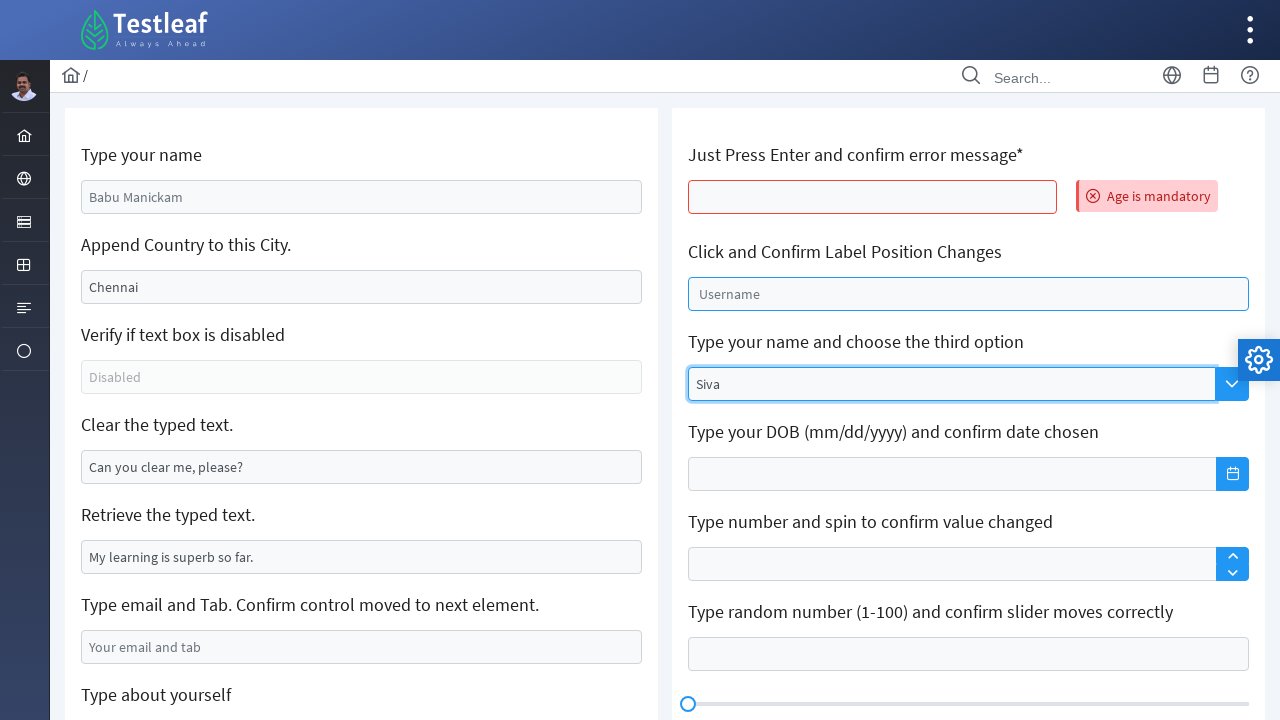

Pressed ArrowDown key to navigate autocomplete options (iteration 3/3)
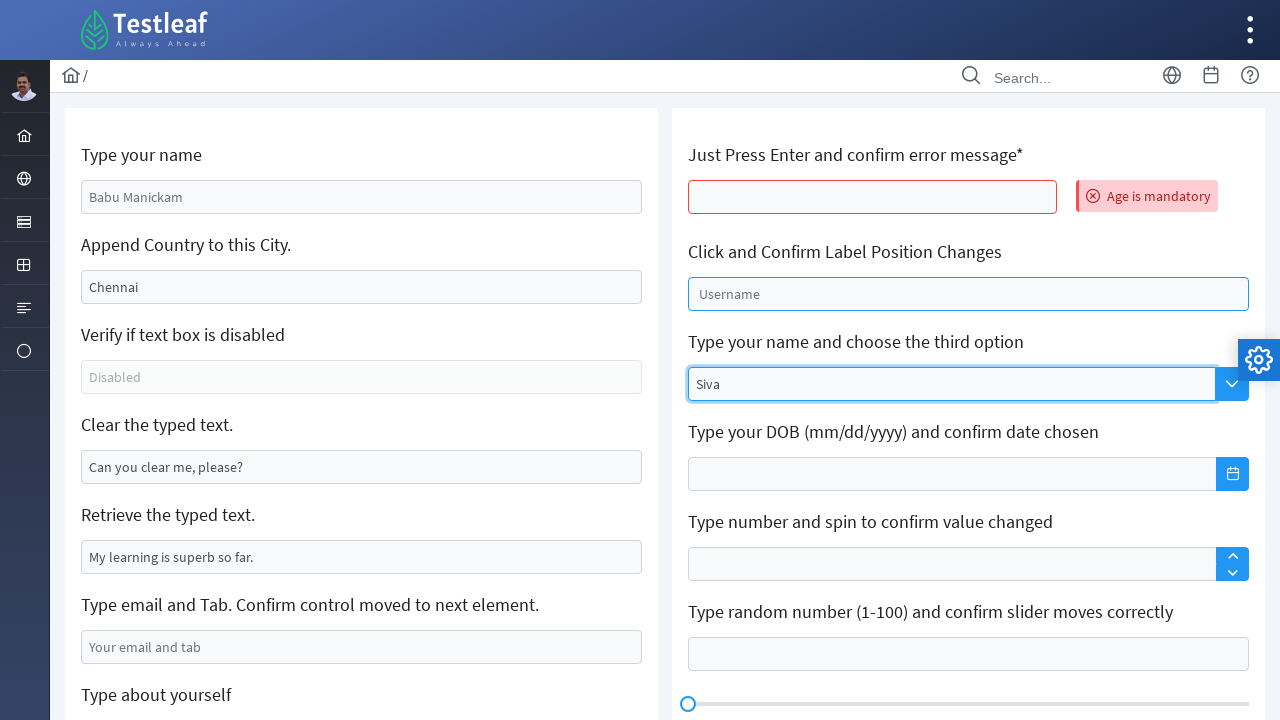

Pressed Enter to select third autocomplete option
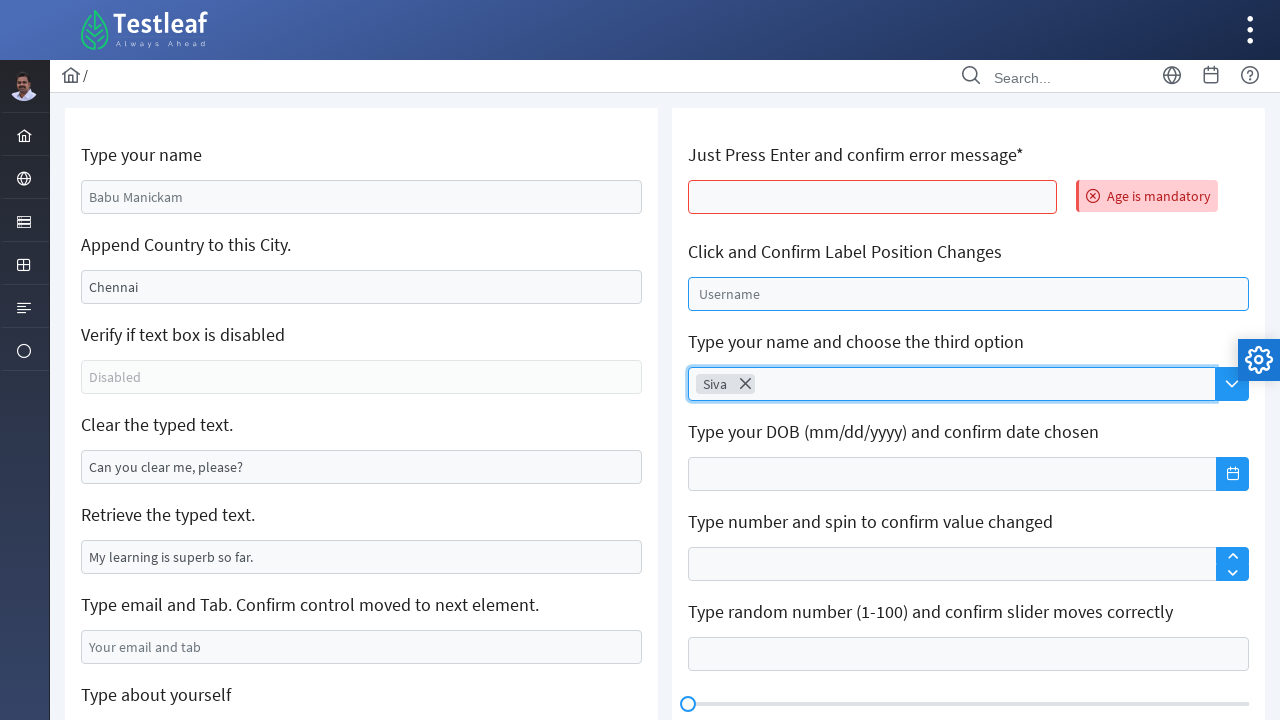

Clicked keyboard input field to confirm keyboard appears at (968, 361) on input.ui-inputfield.ui-keyboard-input.ui-widget.ui-state-default.ui-corner-all.i
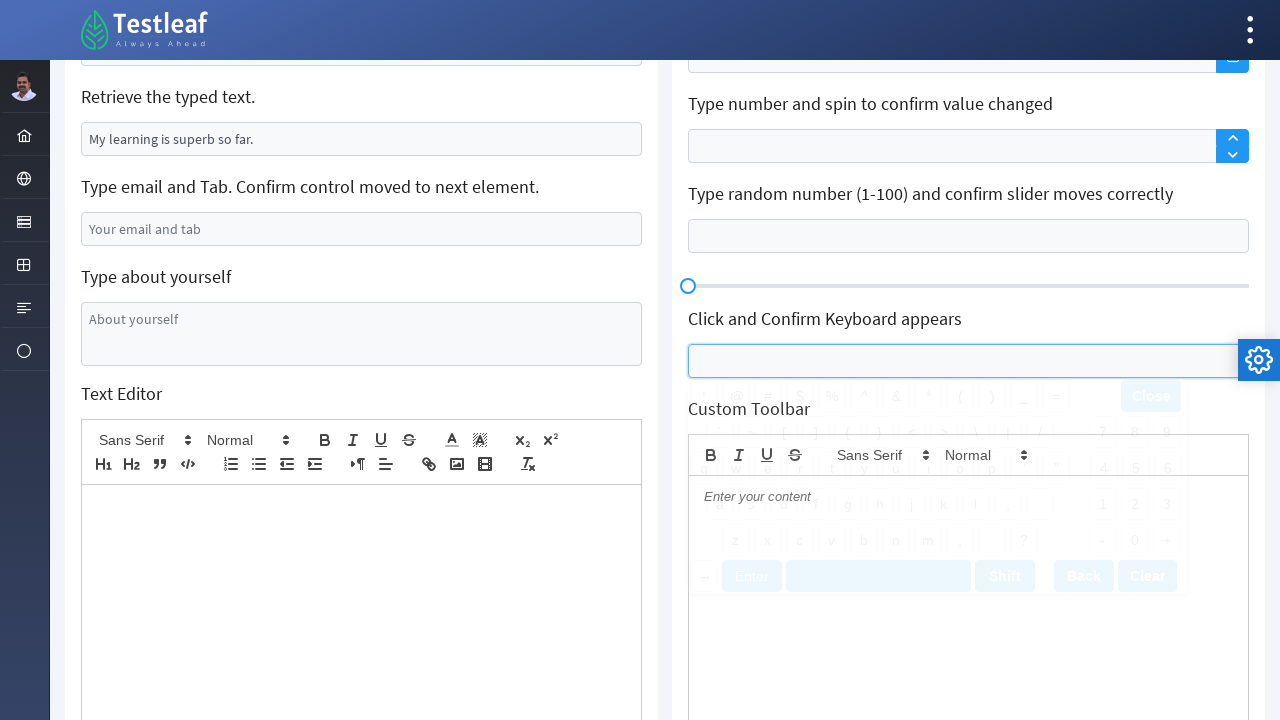

Filled second text editor with custom toolbar with 'I am going to be a Selenium Automation Tester' on (//div[@class='ql-editor ql-blank'])[2]
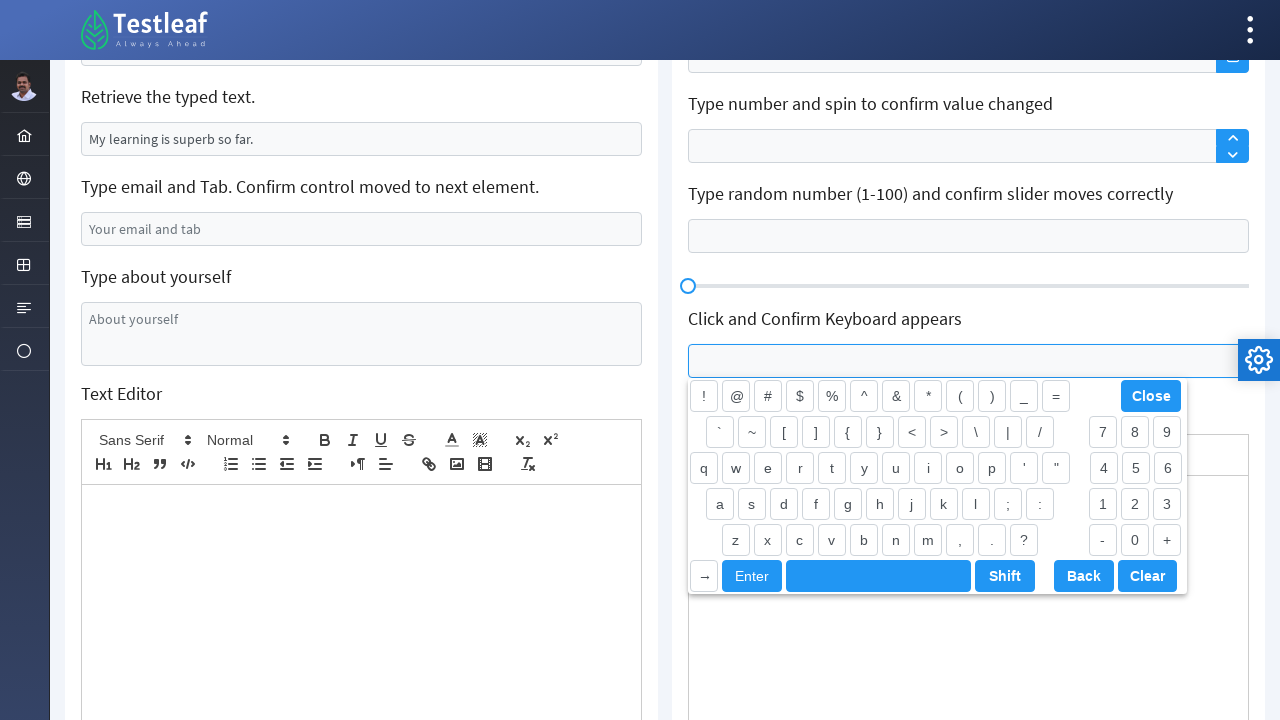

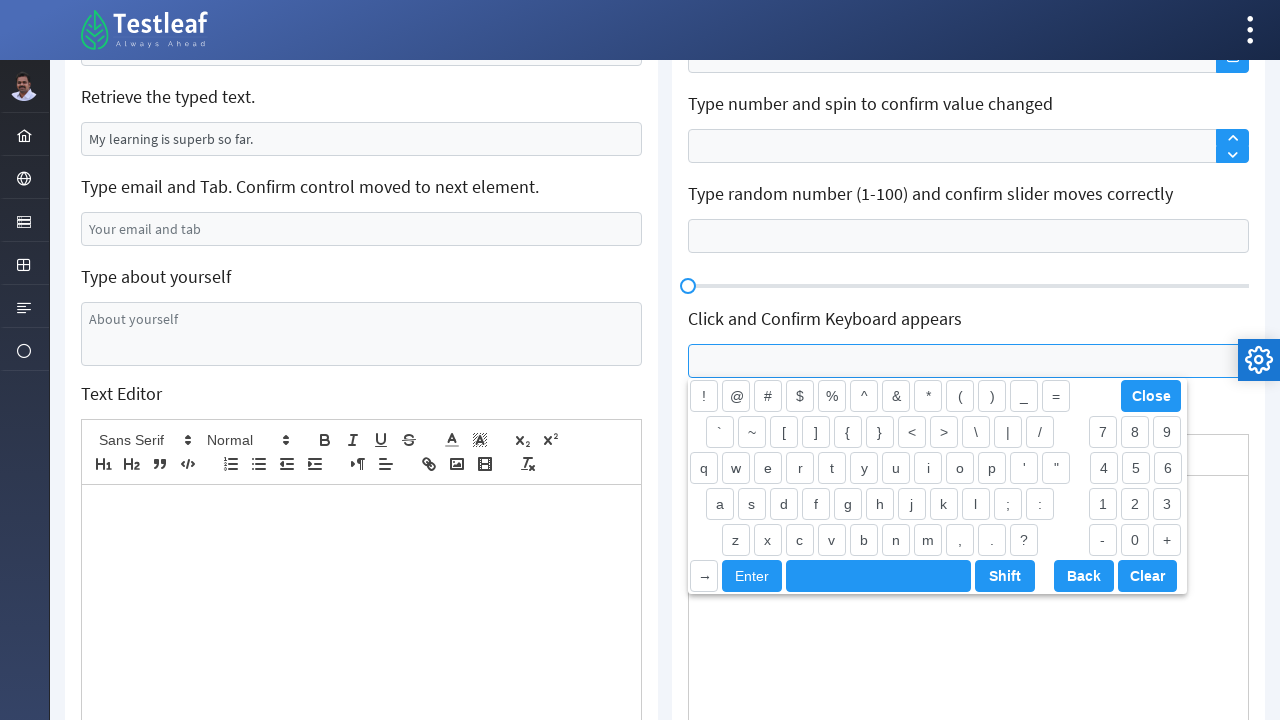